Tests dismissing a JavaScript confirm dialog by clicking the confirm button and verifying the result shows "Cancel"

Starting URL: https://demoqa.com/alerts

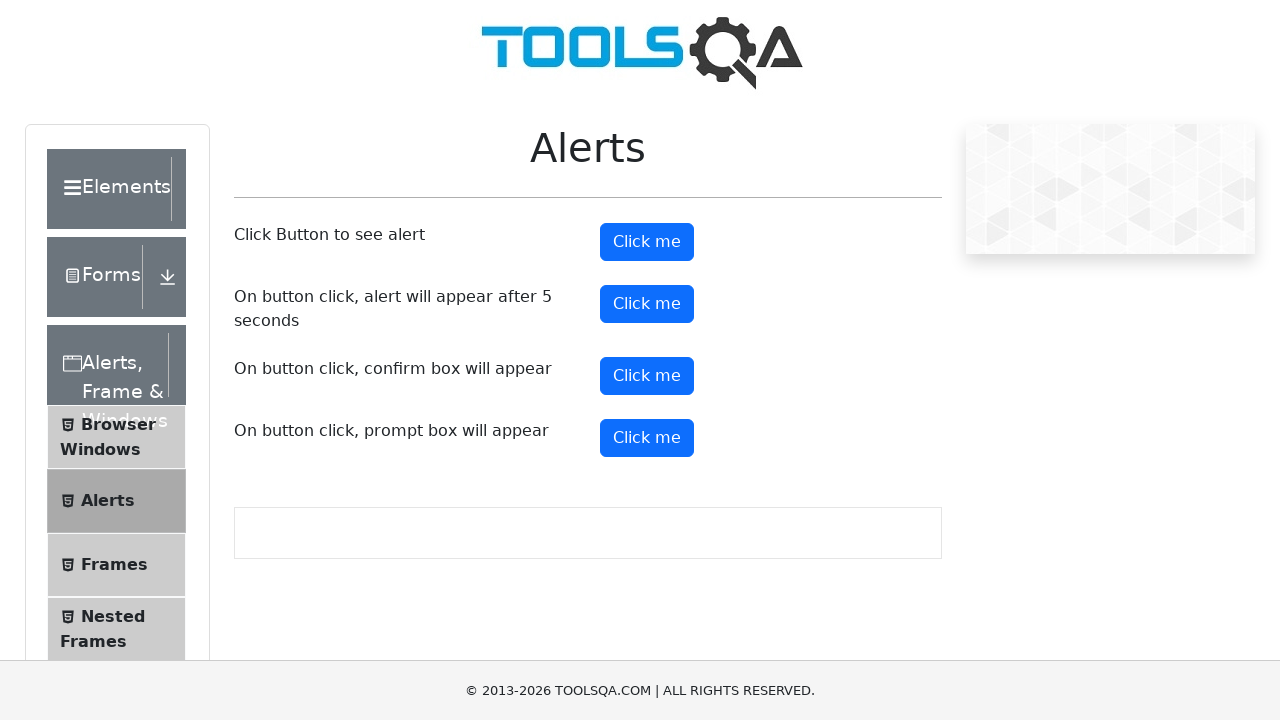

Set up dialog handler to dismiss JavaScript confirm dialogs
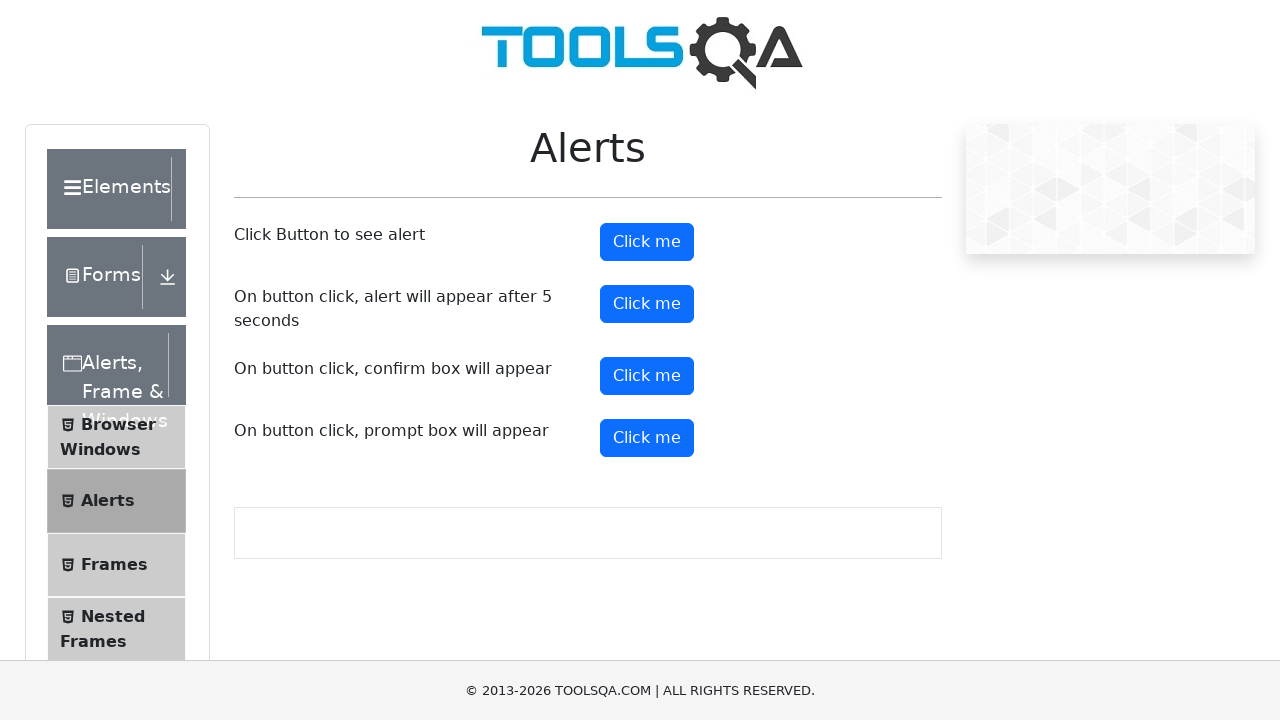

Clicked confirm button to trigger JavaScript dialog at (647, 376) on #confirmButton
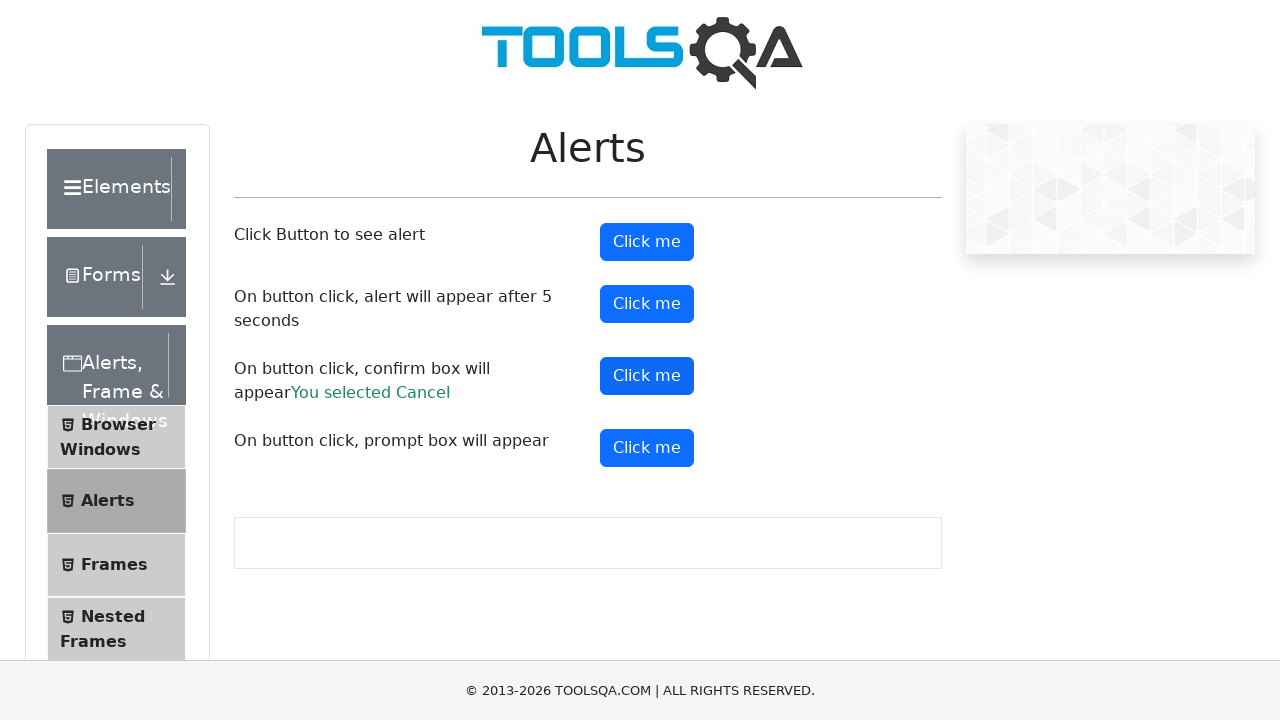

Waited for confirm result element to appear
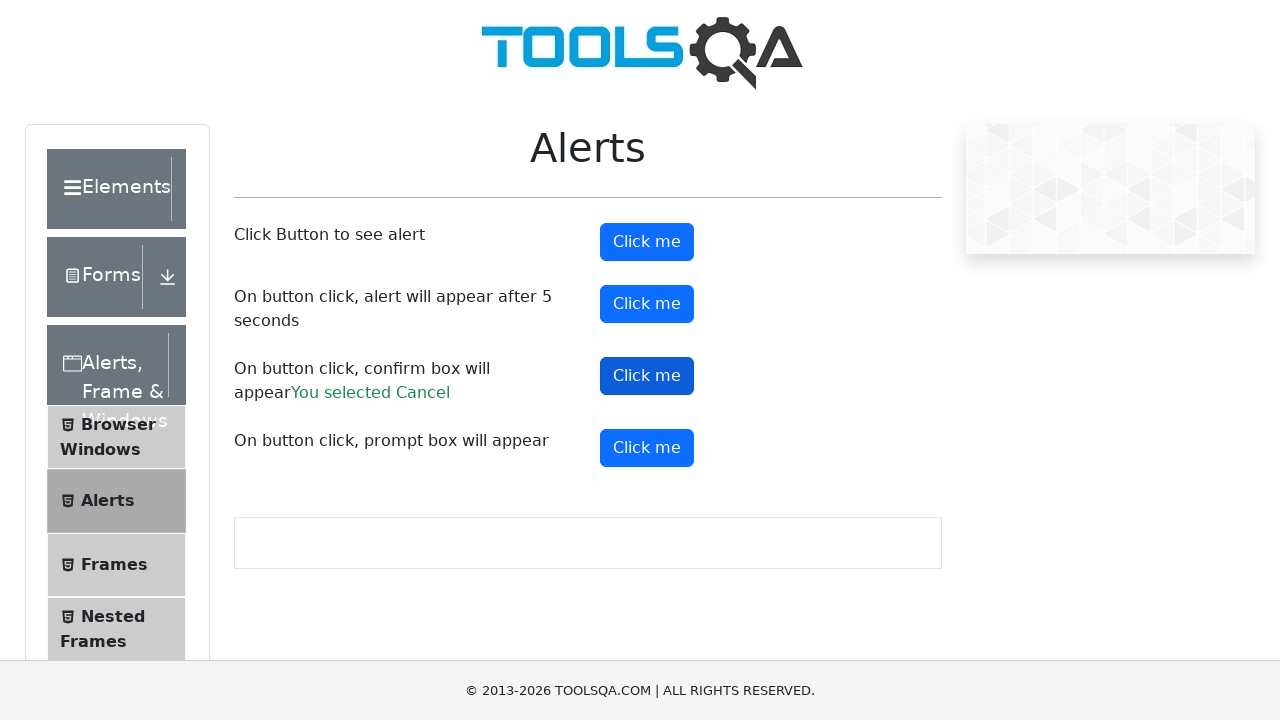

Verified that result text contains 'Cancel' after dismissing dialog
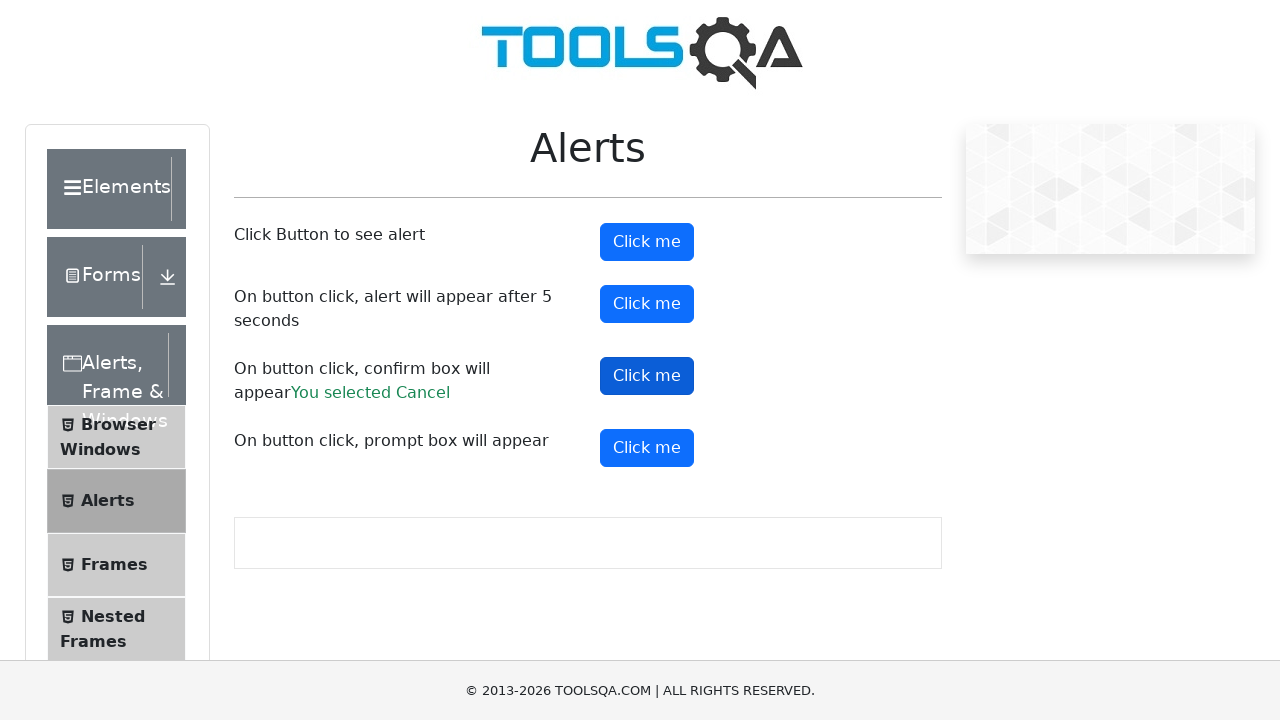

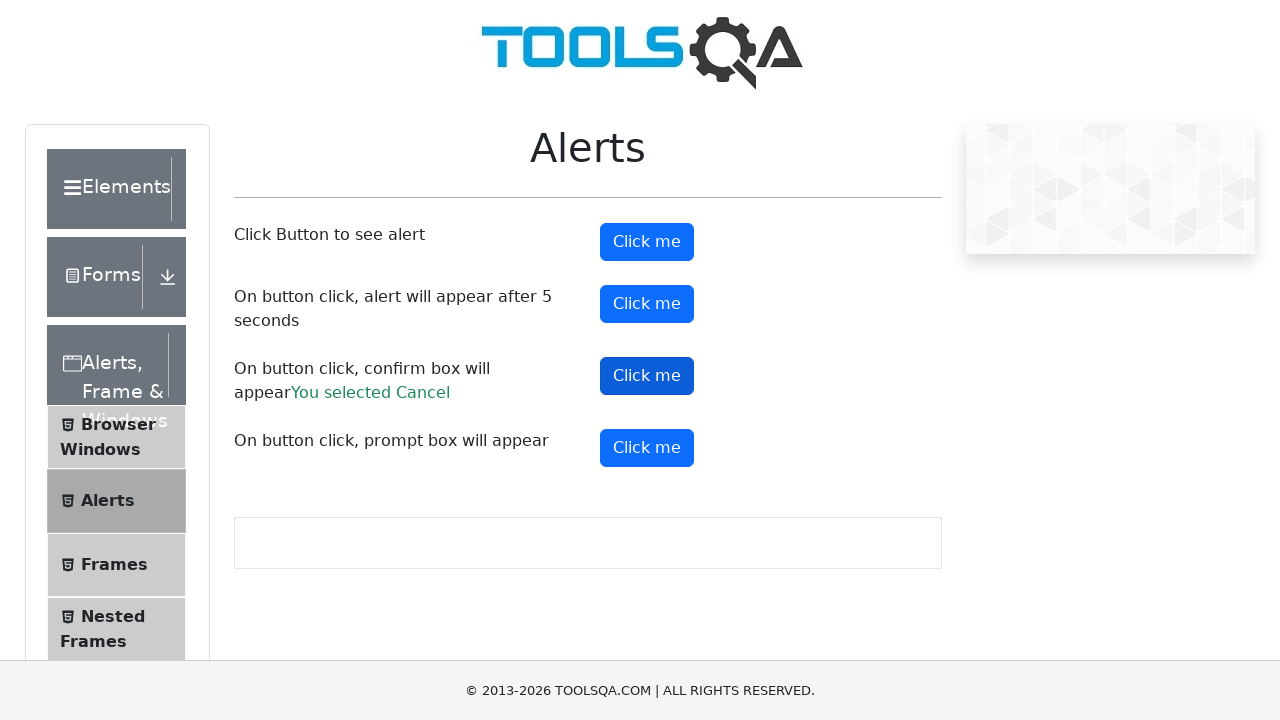